Tests a basic calculator web application by performing multiple arithmetic operations (addition, subtraction, multiplication, division, and concatenation) and verifying the results.

Starting URL: https://testsheepnz.github.io/BasicCalculator.html

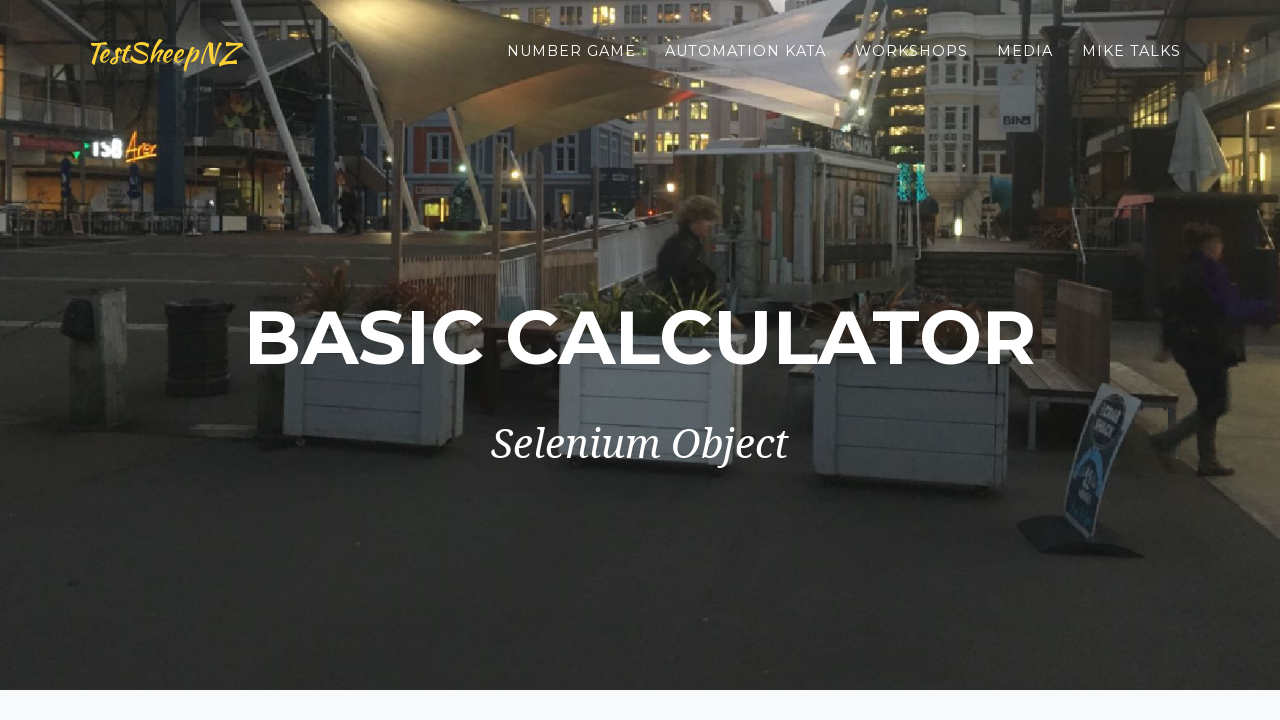

Entered first number (8) for addition test on #number1Field
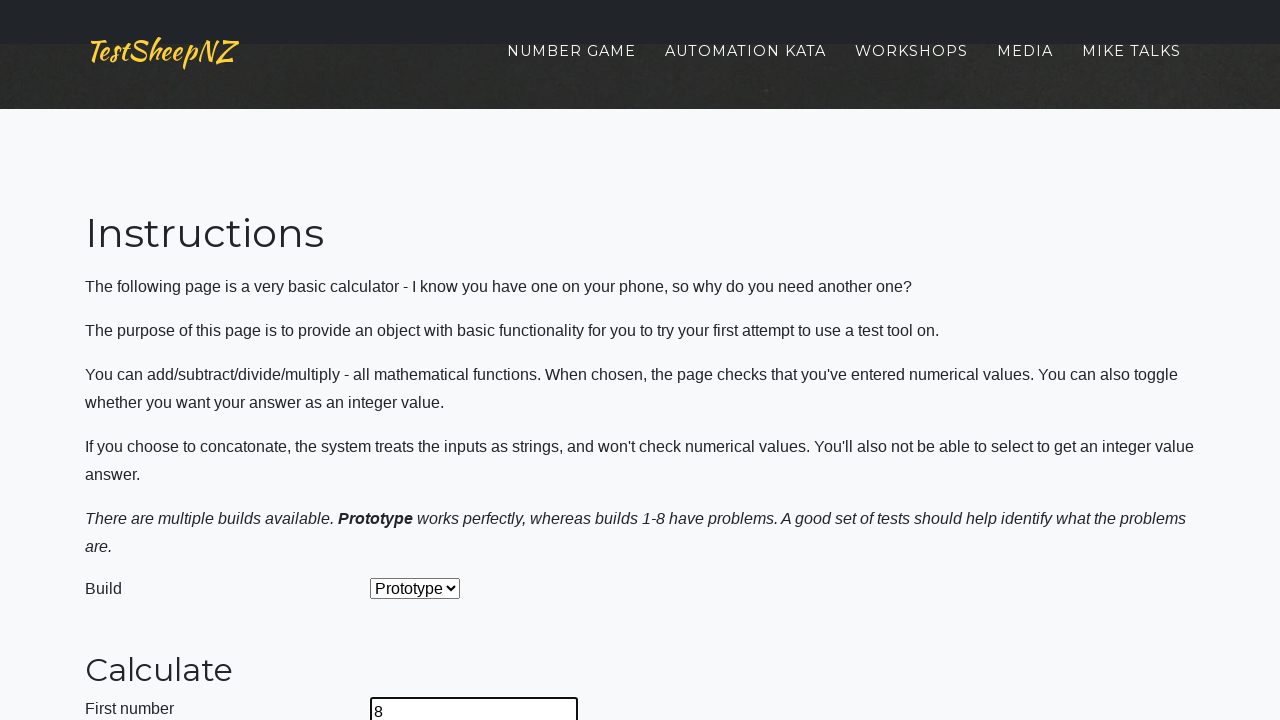

Entered second number (6) for addition test on #number2Field
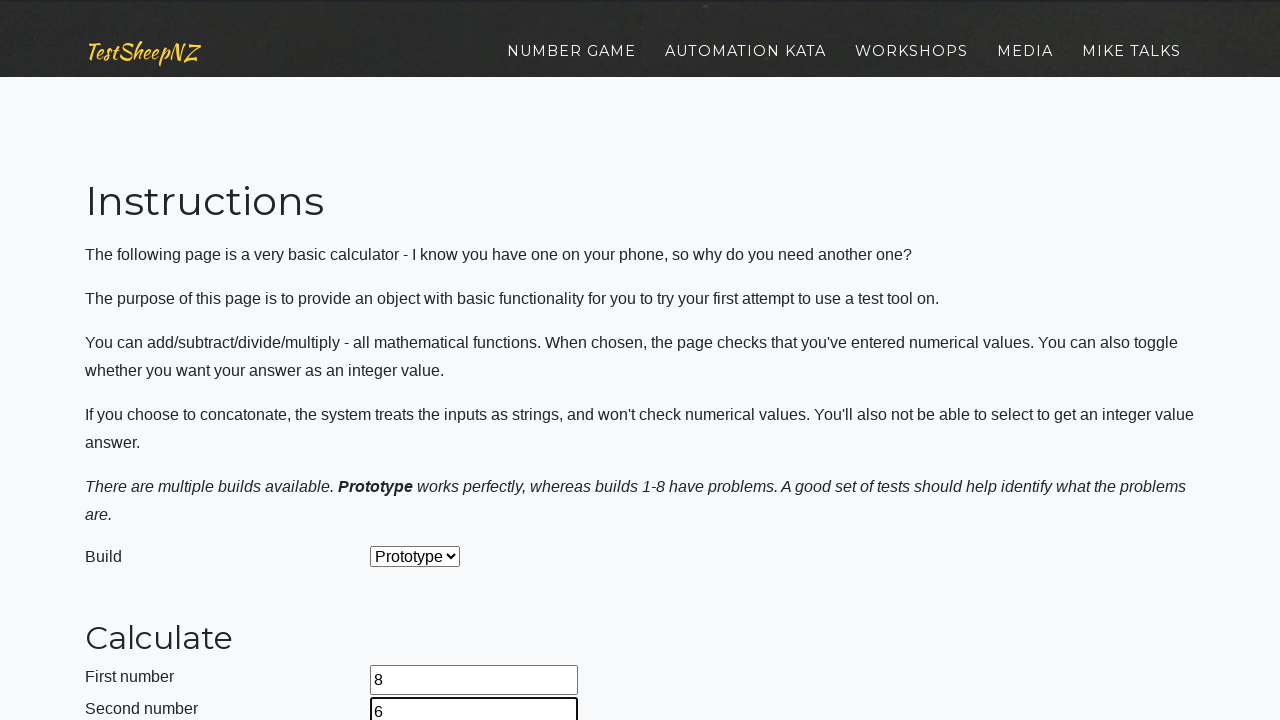

Clicked calculate button for addition (8 + 6 = 14) at (422, 361) on #calculateButton
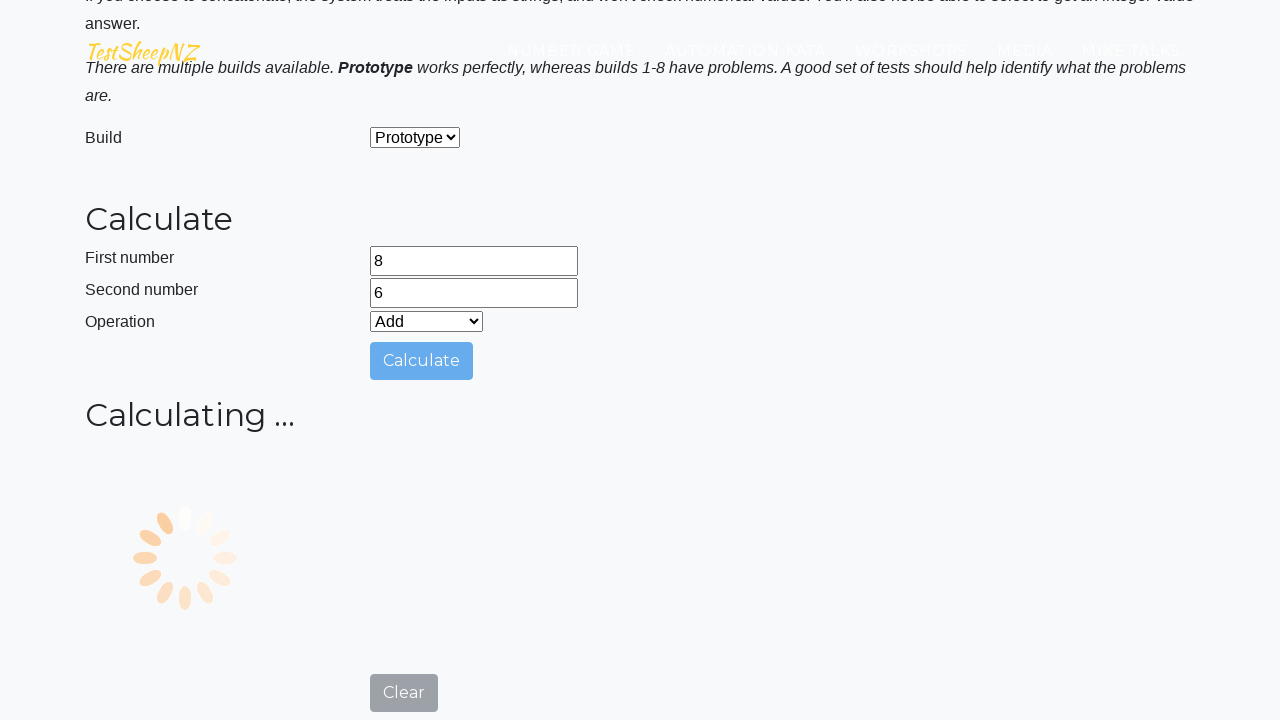

Waited for addition result to display
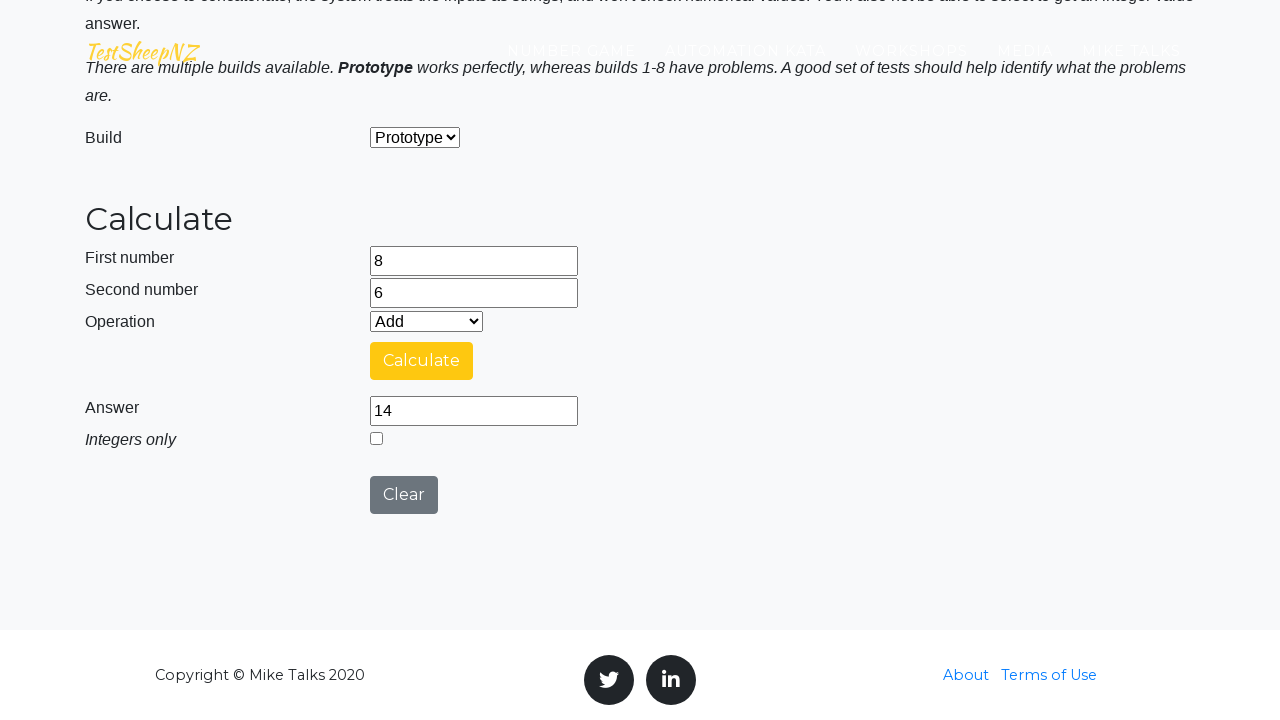

Cleared first number field on #number1Field
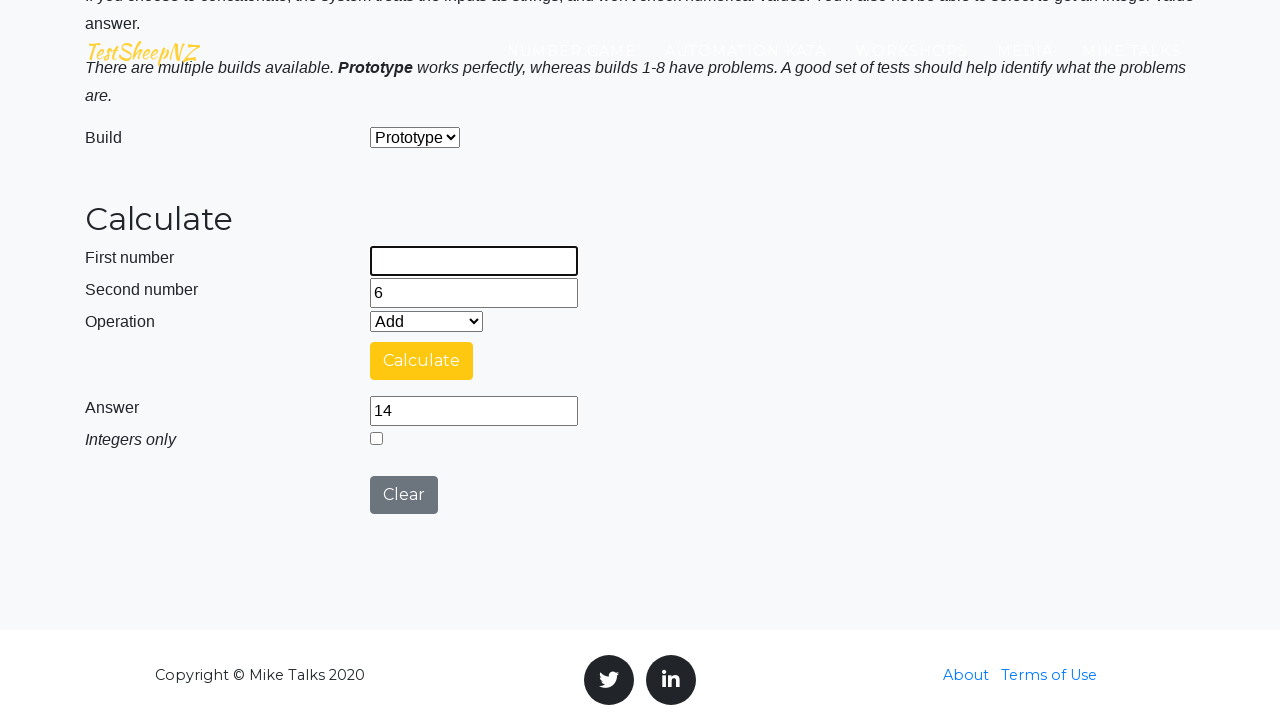

Cleared second number field on #number2Field
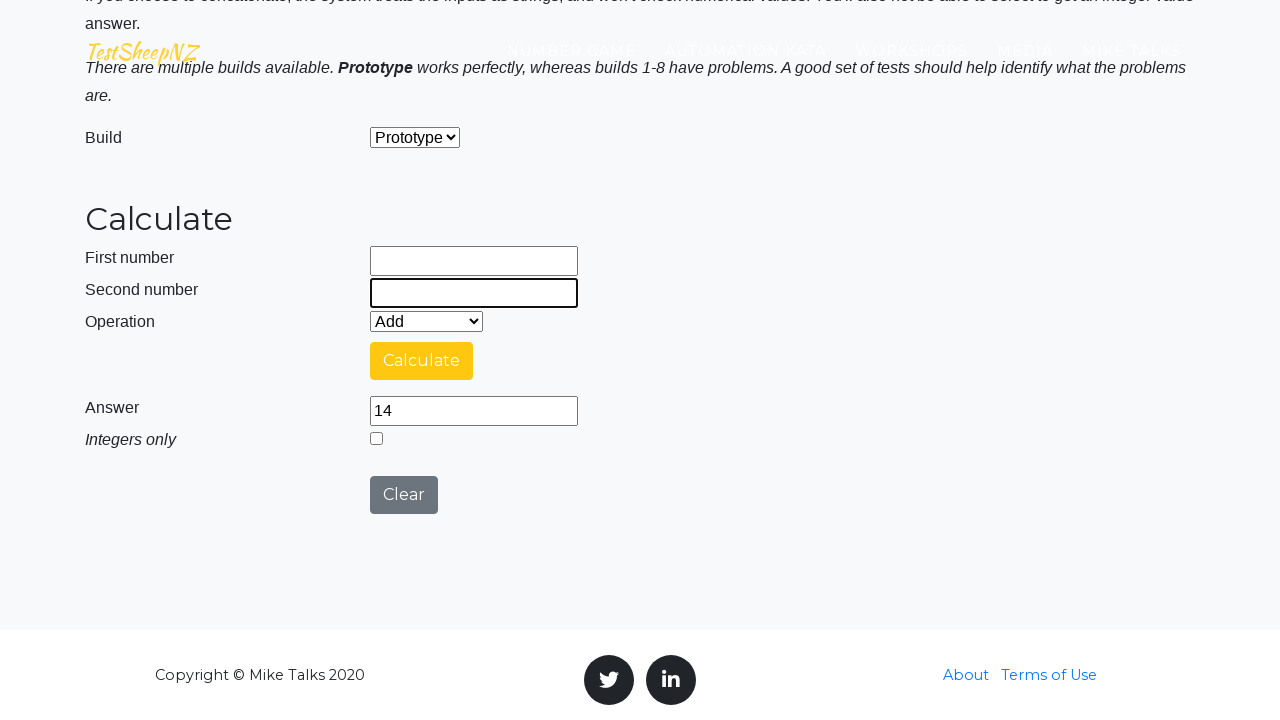

Opened operation dropdown menu at (426, 321) on #selectOperationDropdown
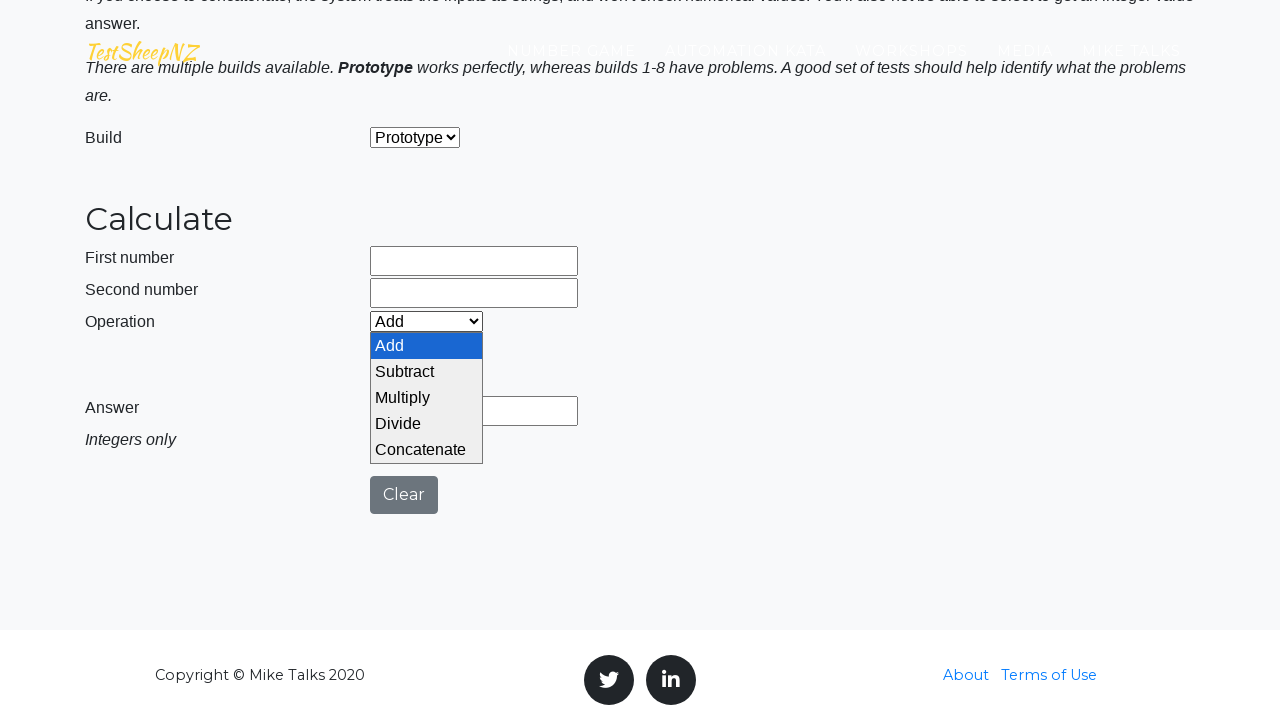

Selected subtraction operation from dropdown on #selectOperationDropdown
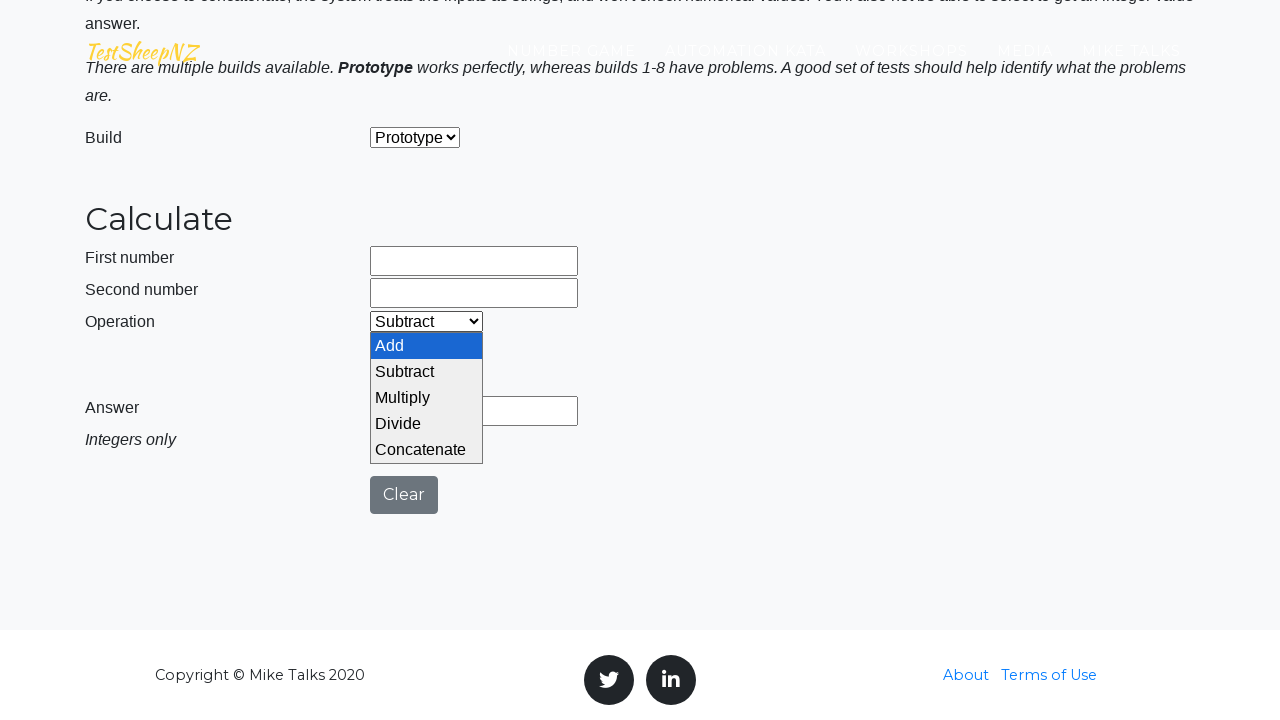

Entered first number (17) for subtraction test on #number1Field
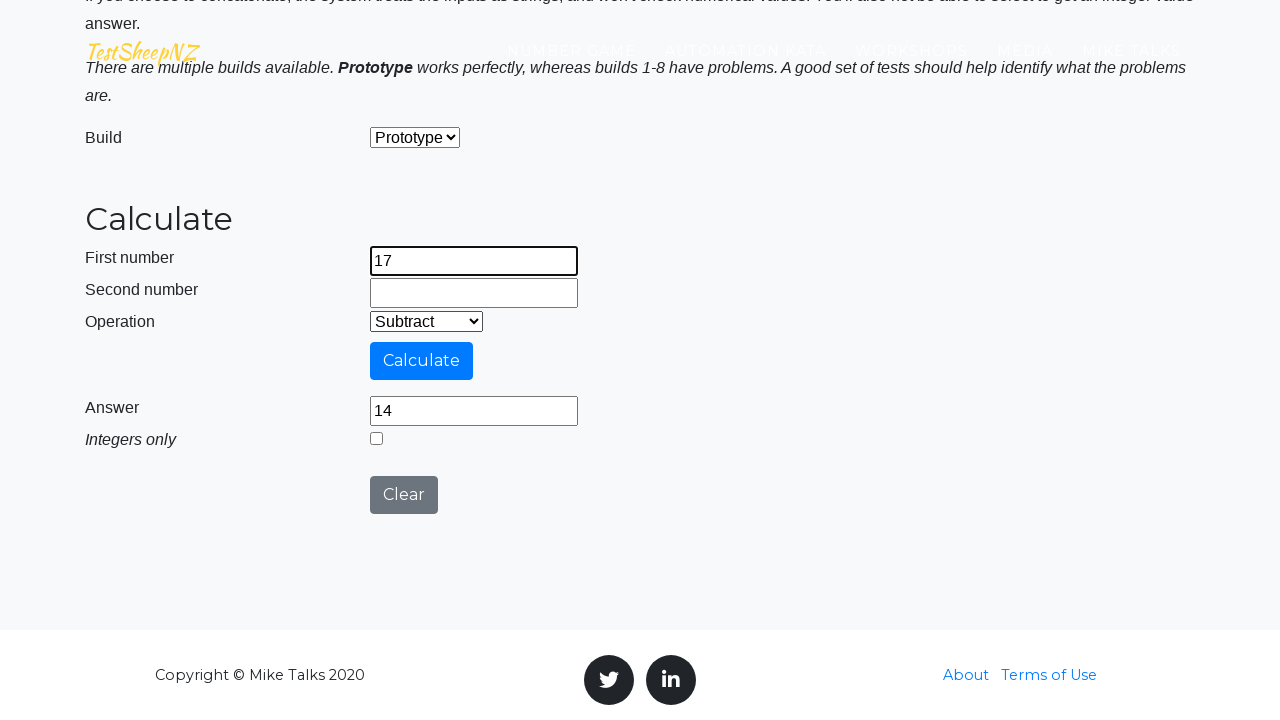

Entered second number (4) for subtraction test on #number2Field
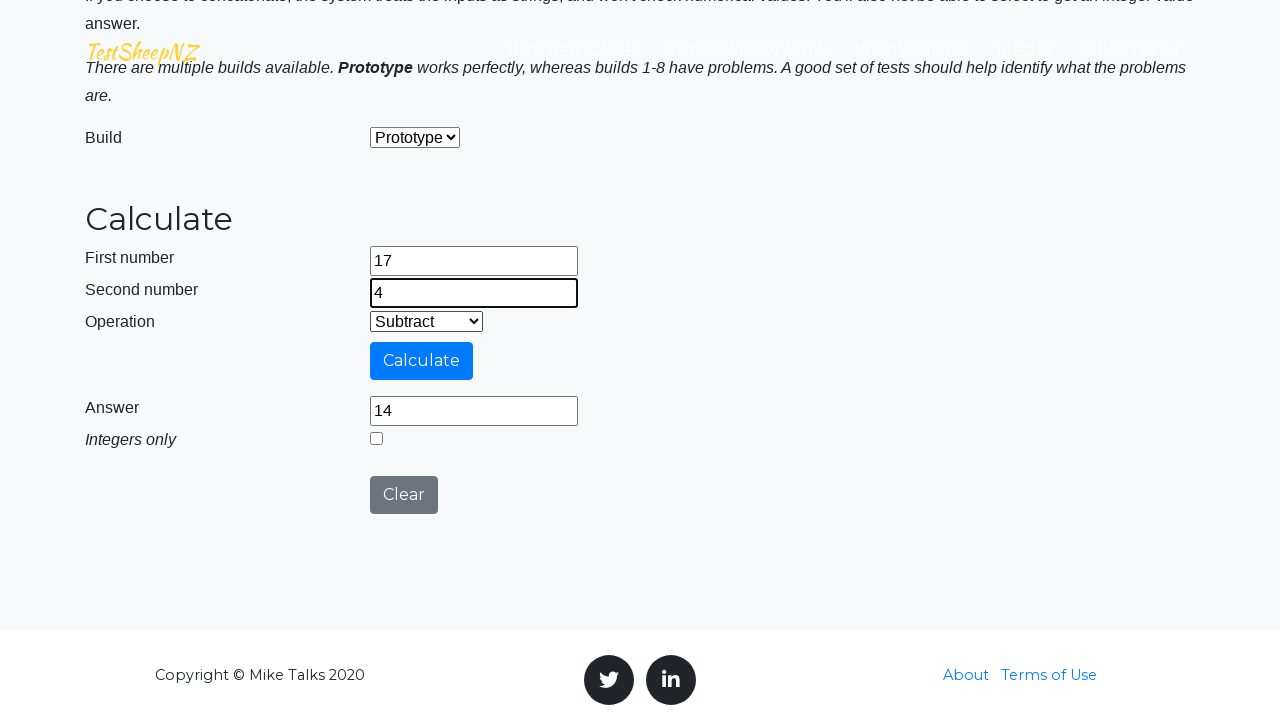

Clicked calculate button for subtraction (17 - 4 = 13) at (422, 361) on #calculateButton
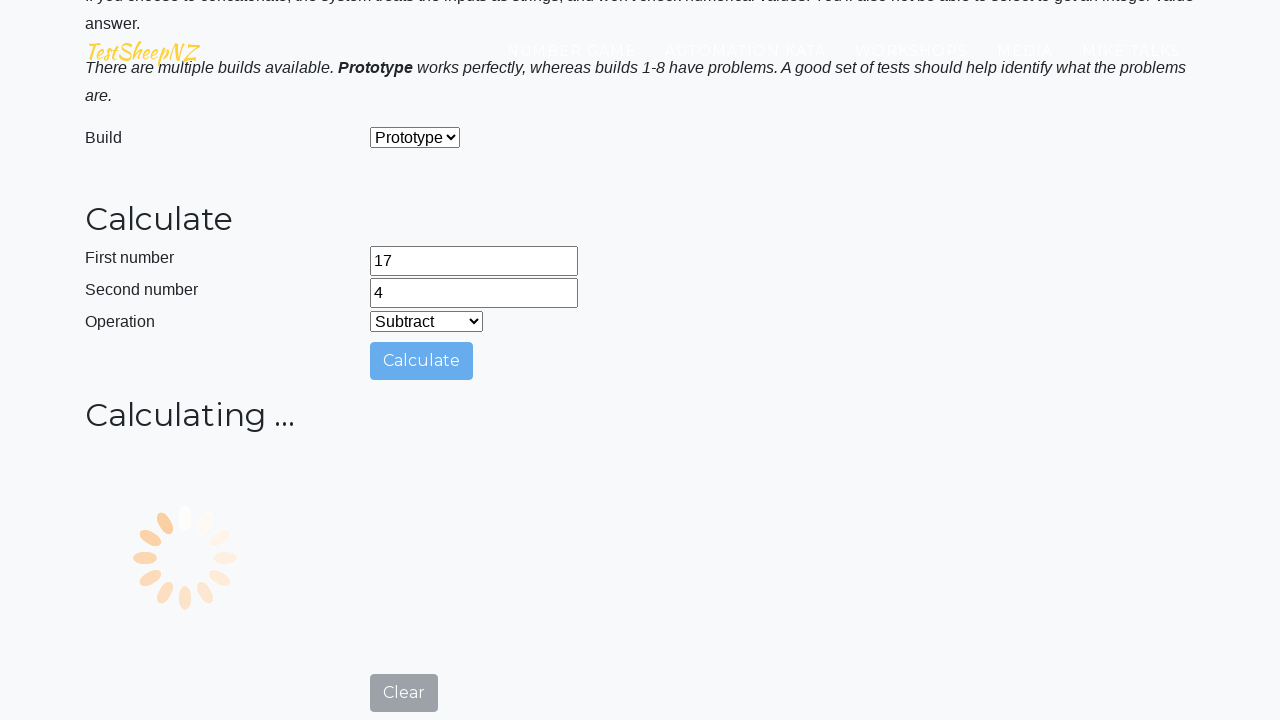

Waited for subtraction result to display
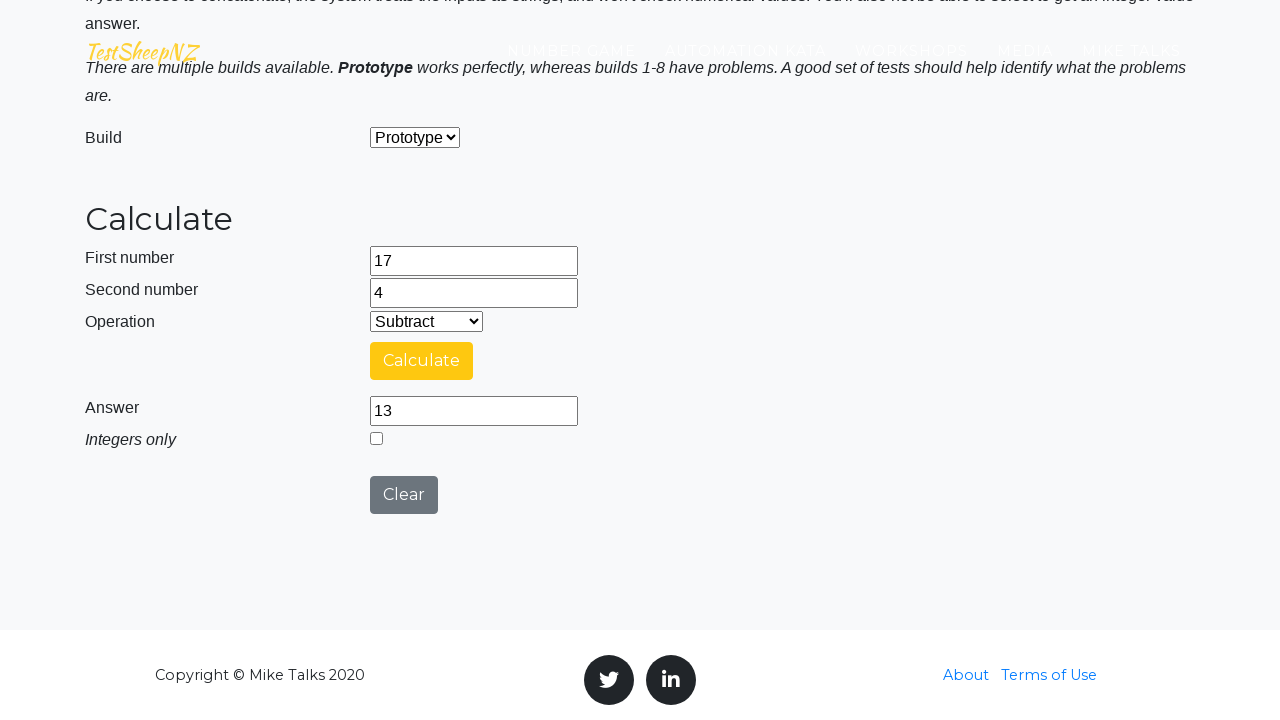

Cleared first number field on #number1Field
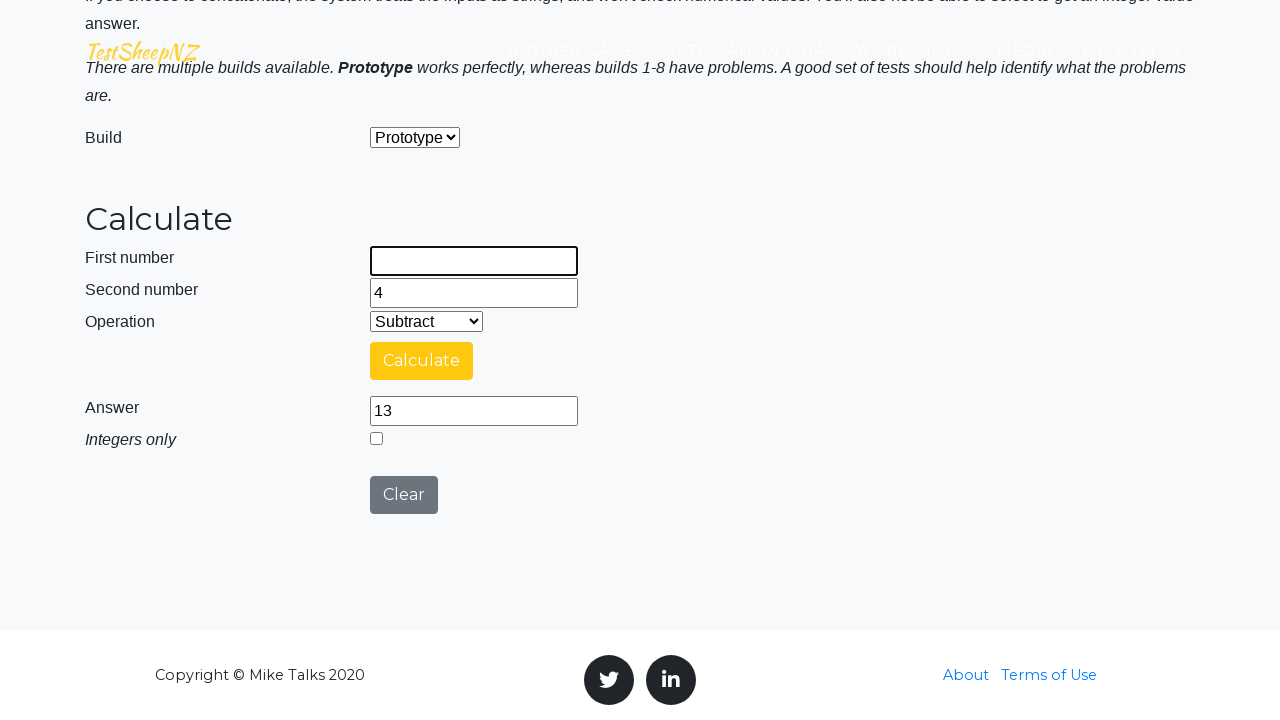

Cleared second number field on #number2Field
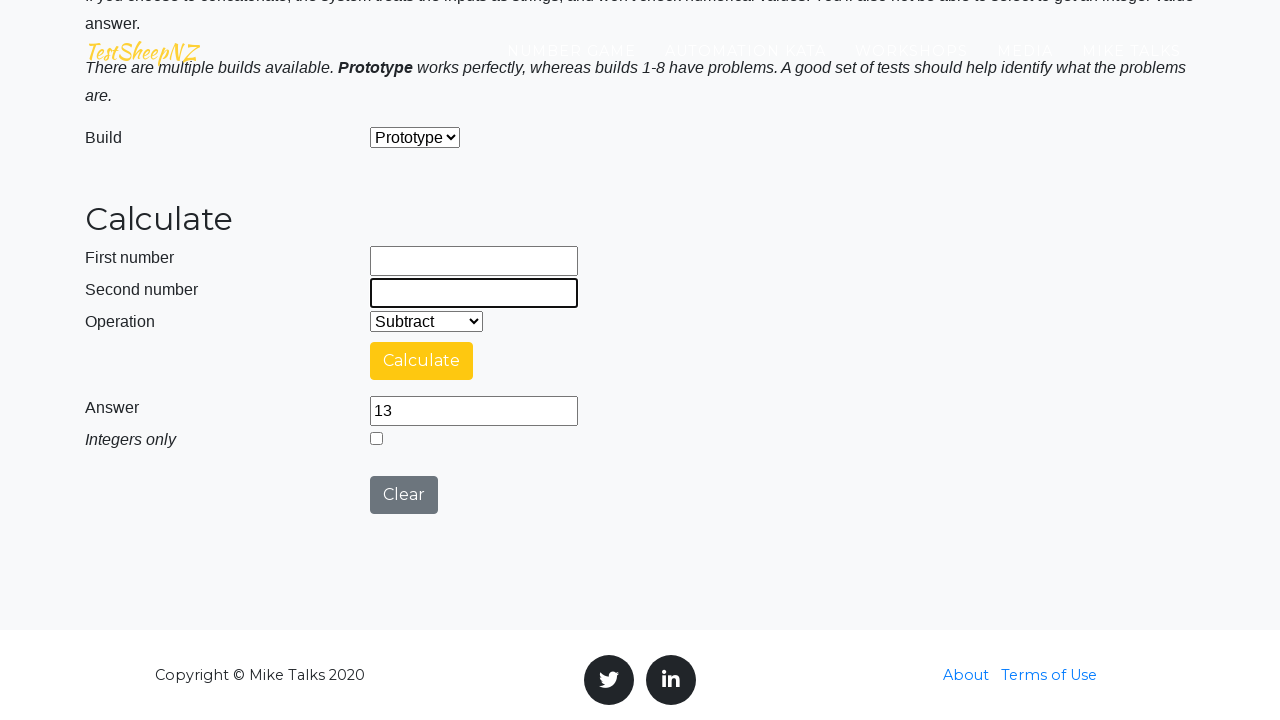

Opened operation dropdown menu at (426, 321) on #selectOperationDropdown
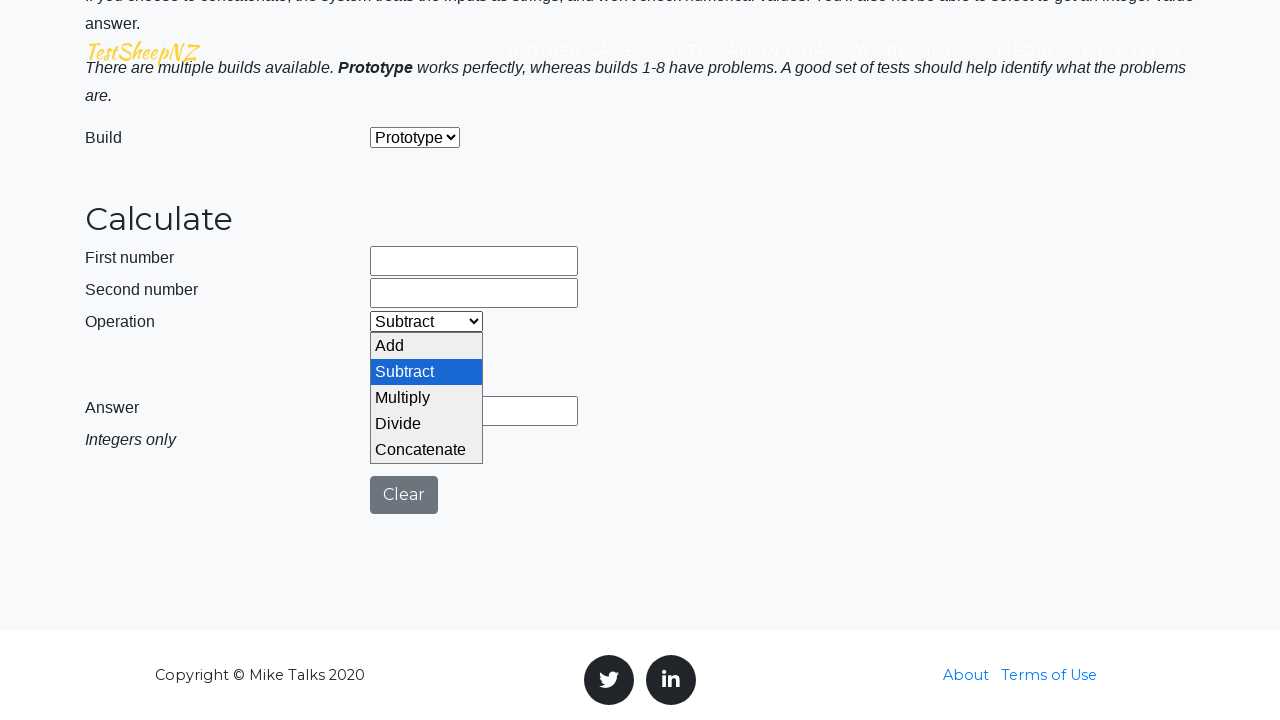

Selected multiplication operation from dropdown on #selectOperationDropdown
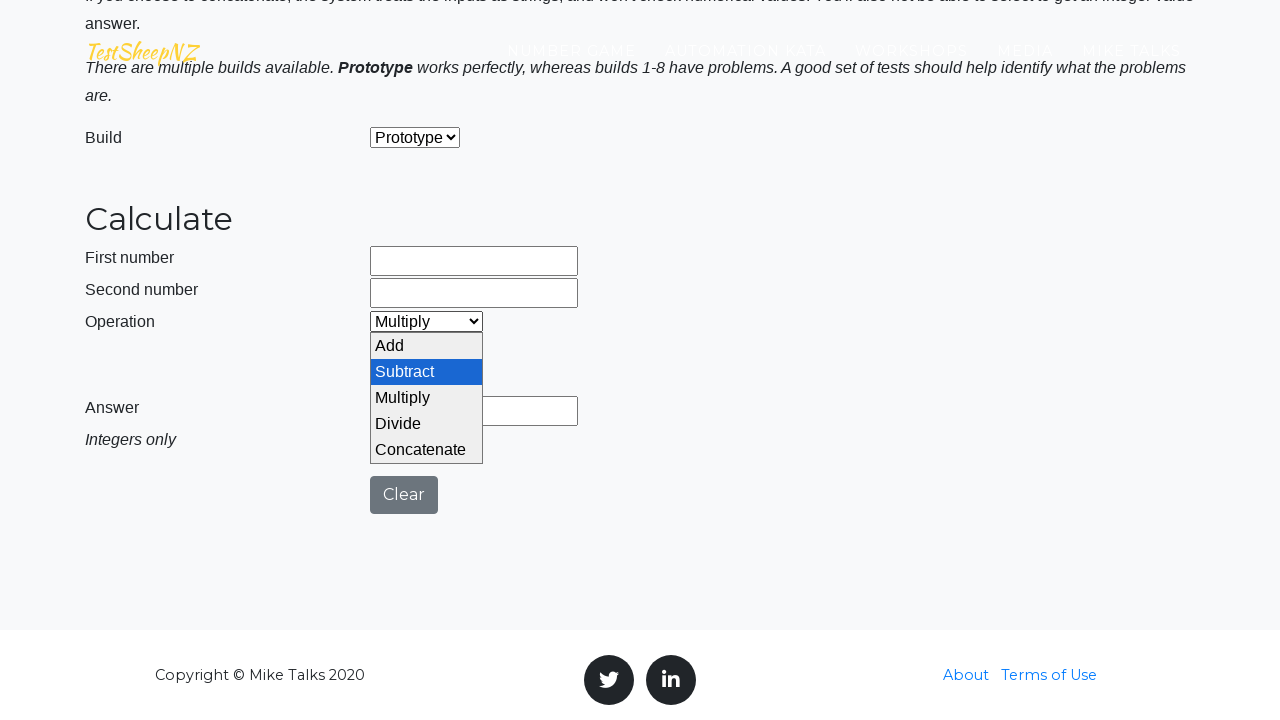

Entered first number (13) for multiplication test on #number1Field
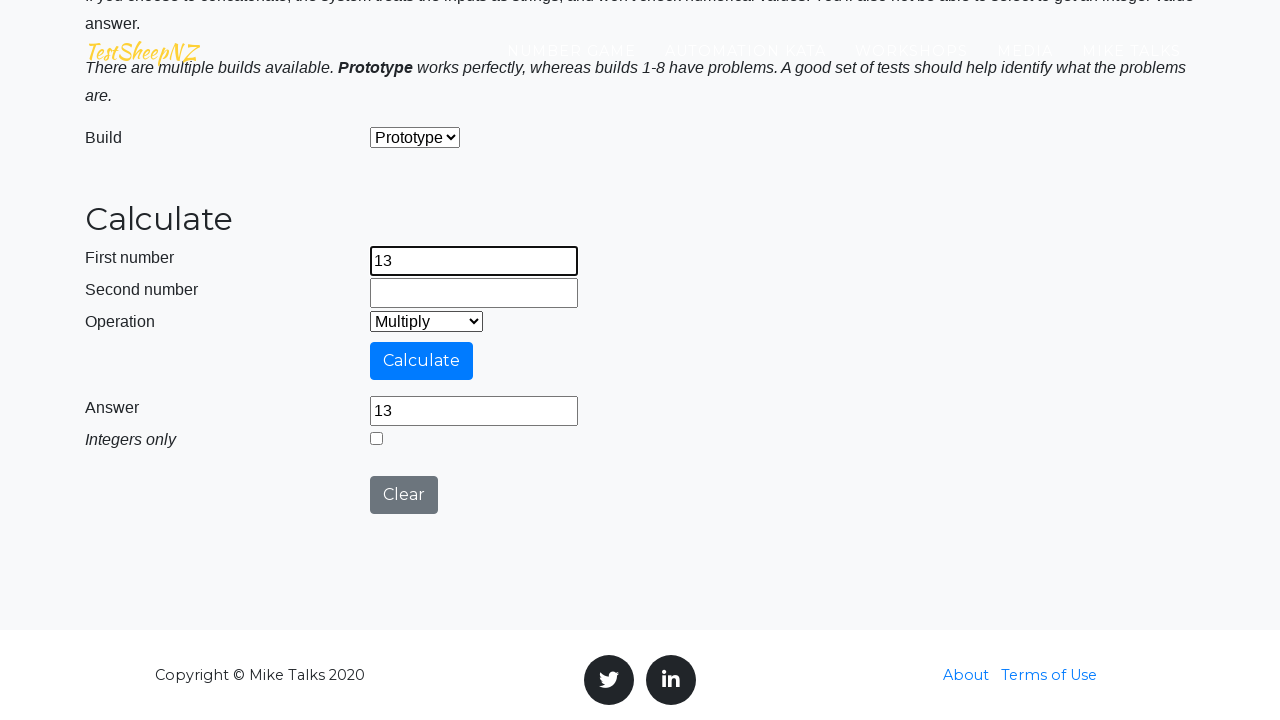

Entered second number (9) for multiplication test on #number2Field
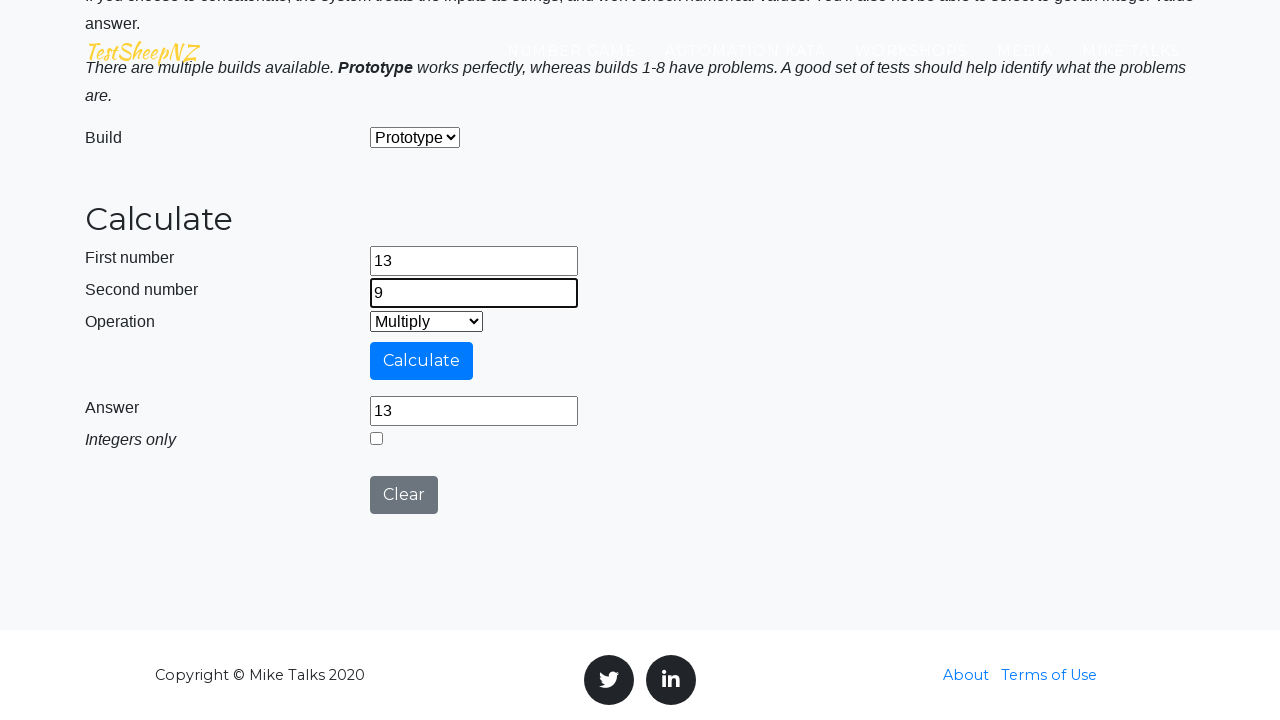

Clicked calculate button for multiplication (13 * 9 = 117) at (422, 361) on #calculateButton
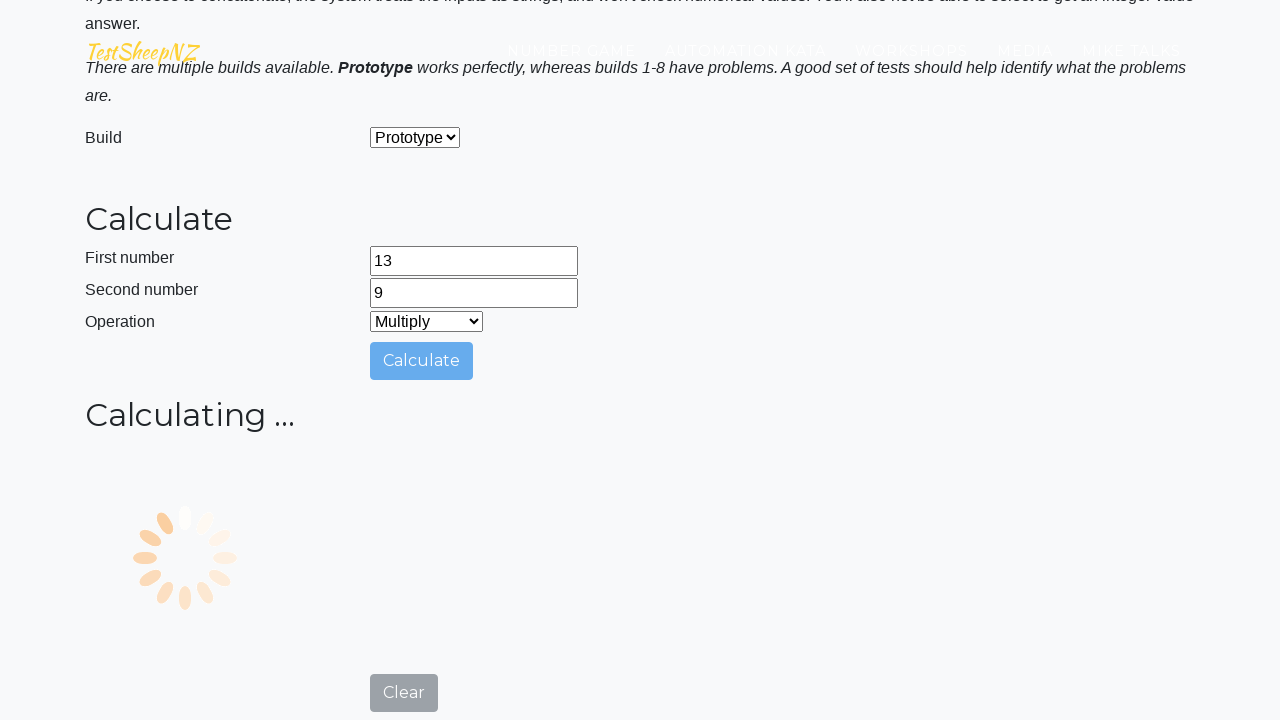

Waited for multiplication result to display
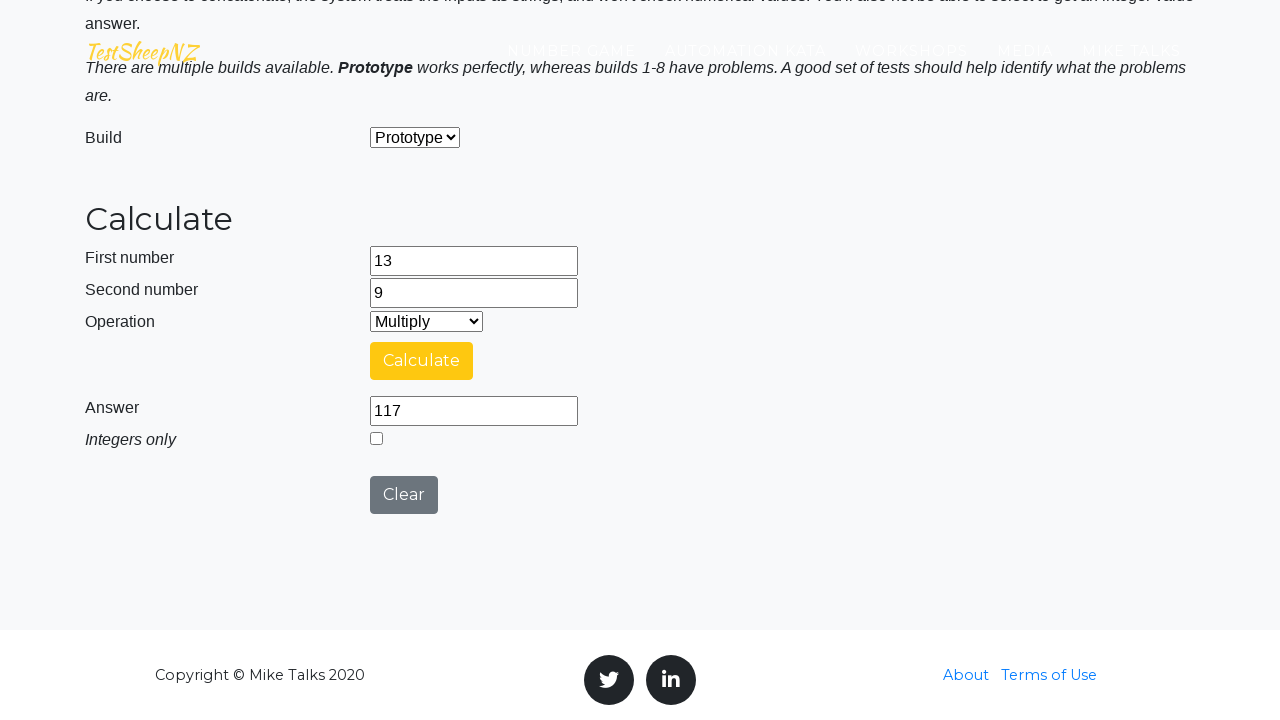

Cleared first number field on #number1Field
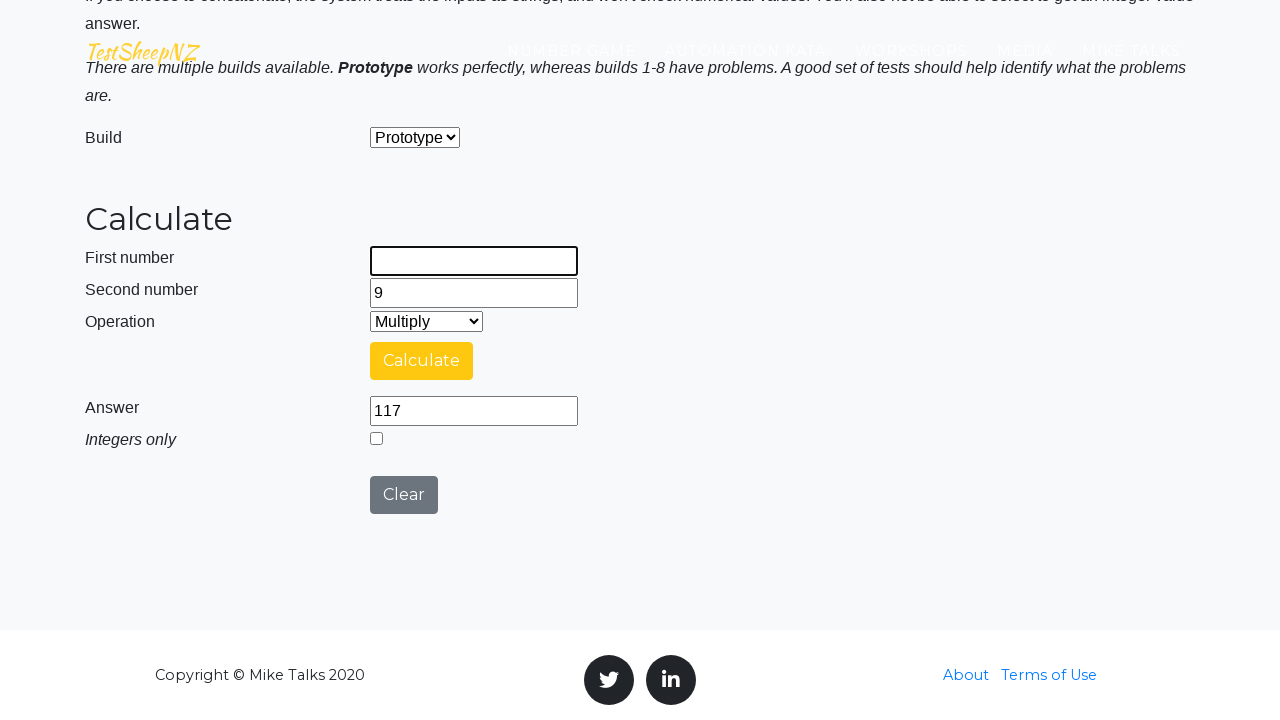

Cleared second number field on #number2Field
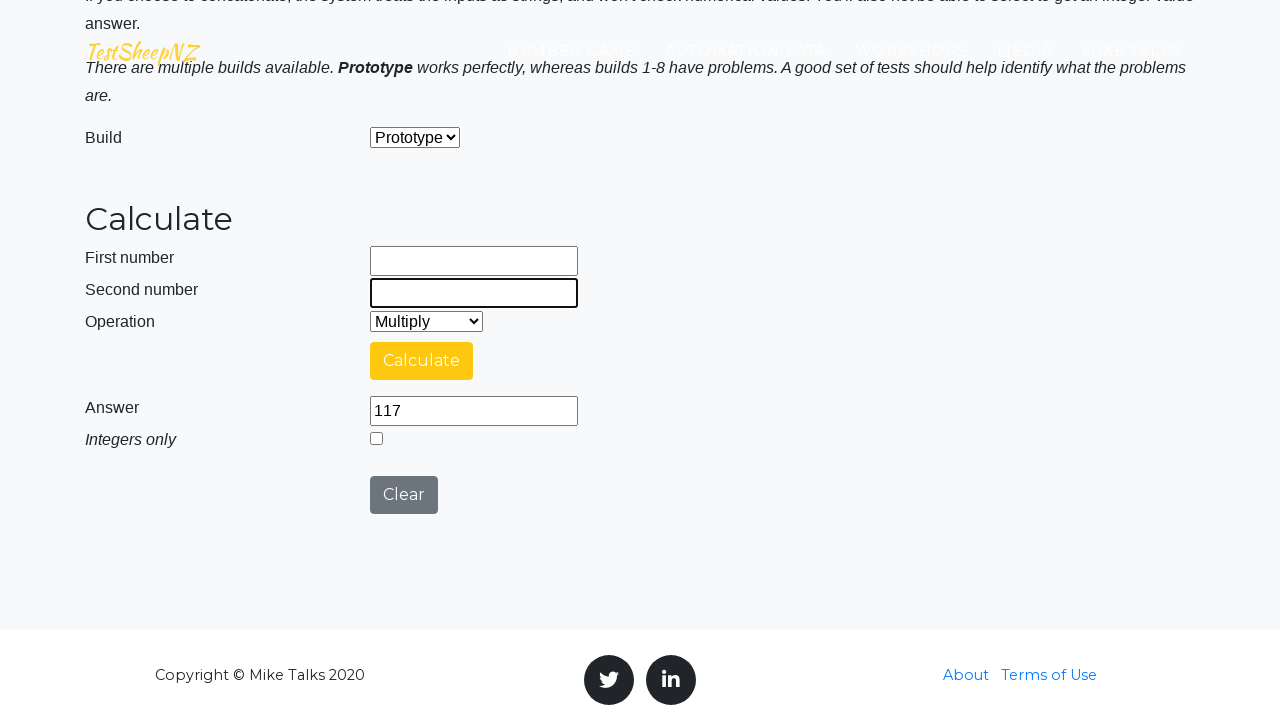

Opened operation dropdown menu at (426, 321) on #selectOperationDropdown
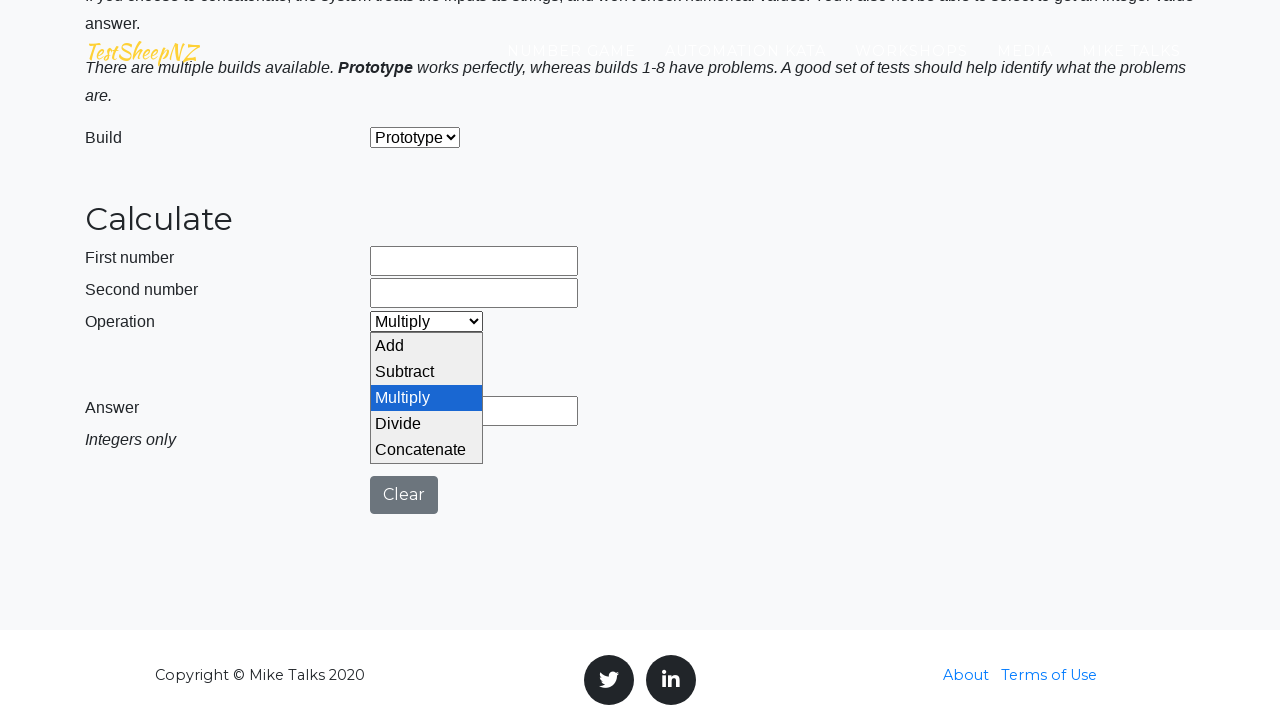

Selected division operation from dropdown on #selectOperationDropdown
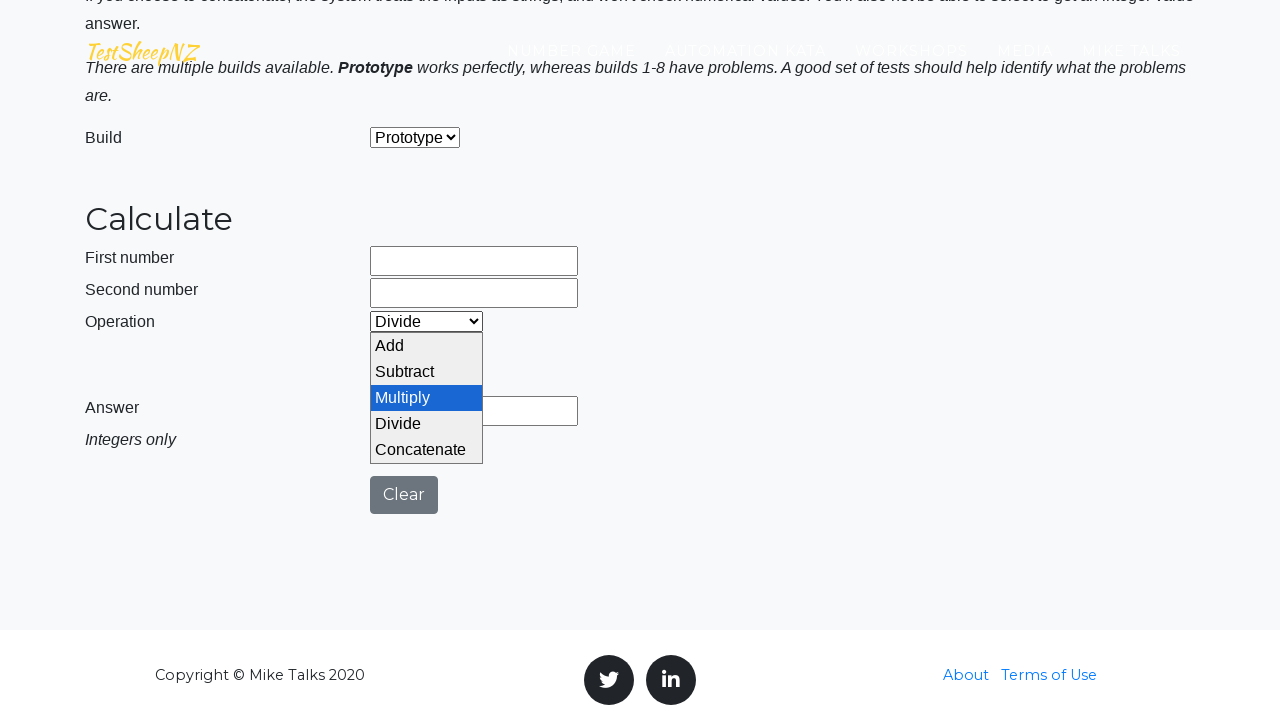

Entered first number (26) for division test on #number1Field
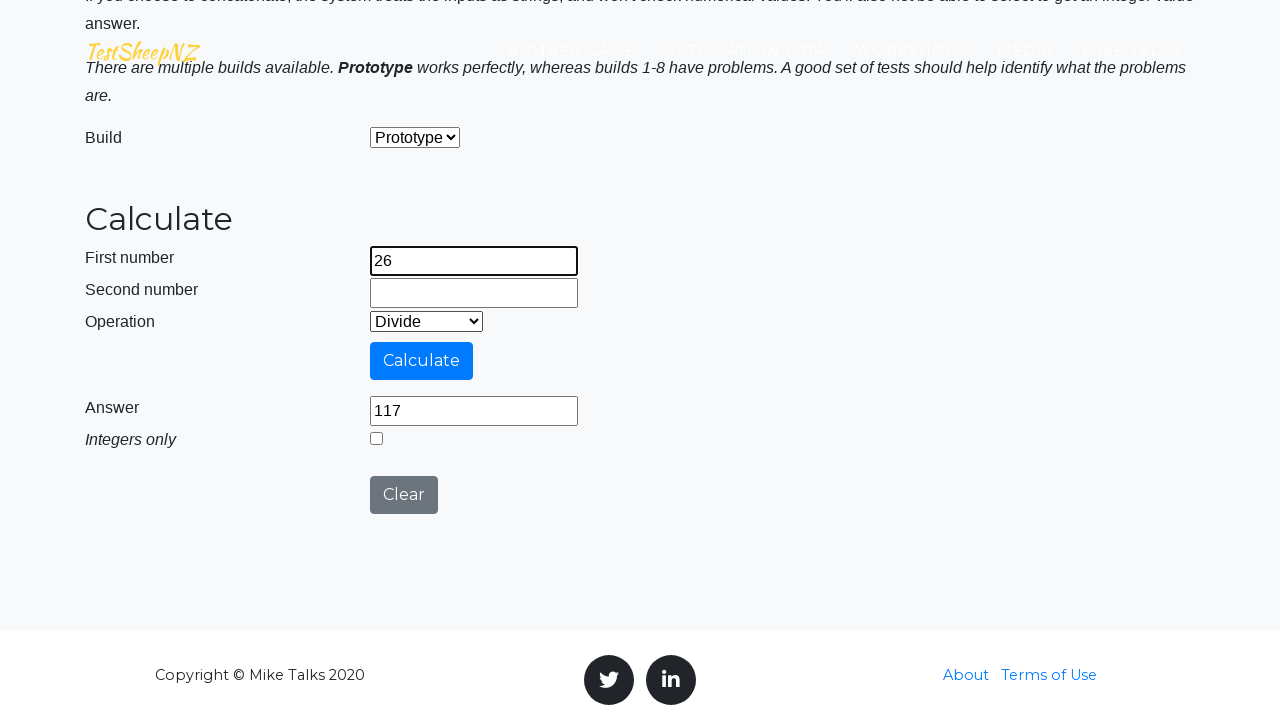

Entered second number (4) for division test on #number2Field
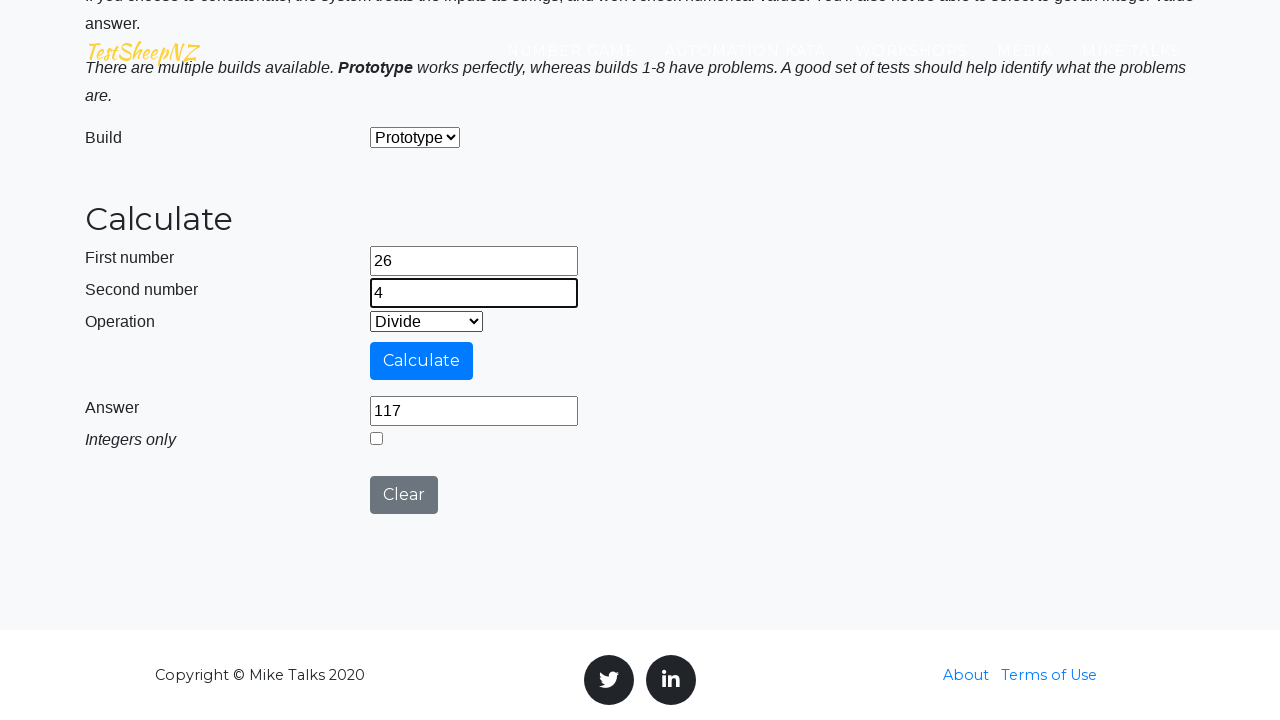

Clicked calculate button for division (26 / 4 = 6.5) at (422, 361) on #calculateButton
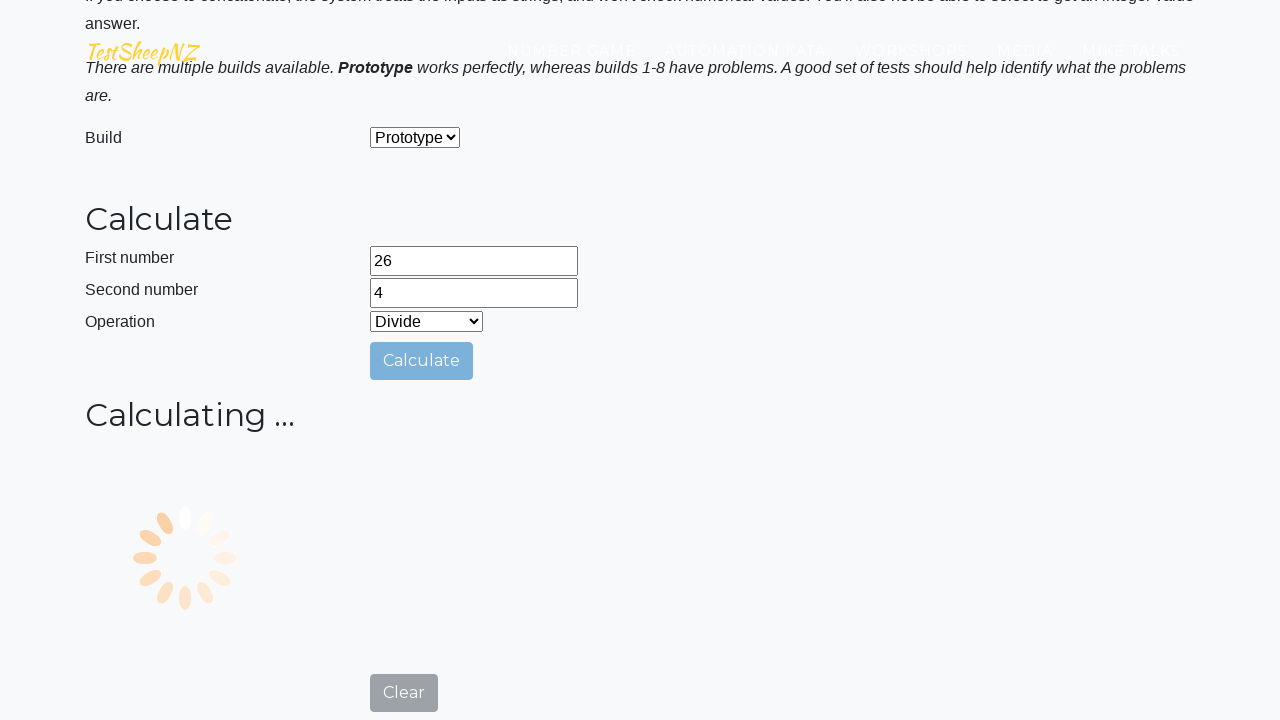

Waited for division result to display
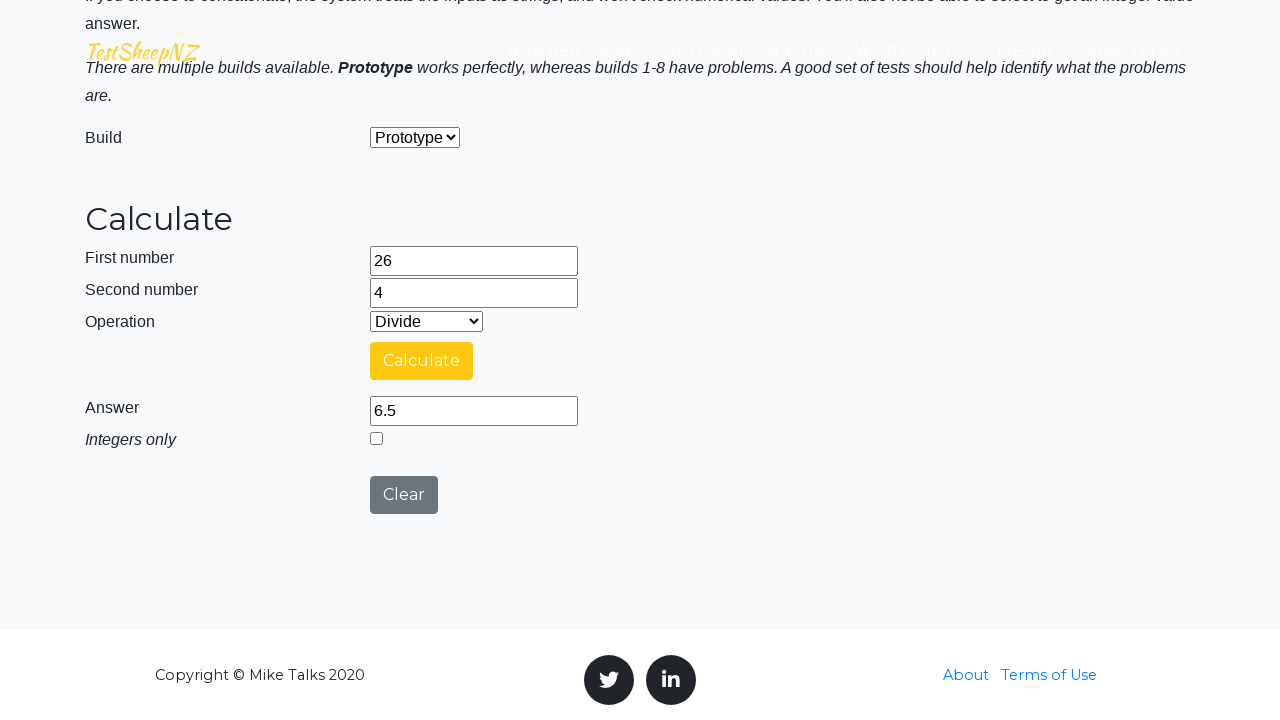

Cleared first number field on #number1Field
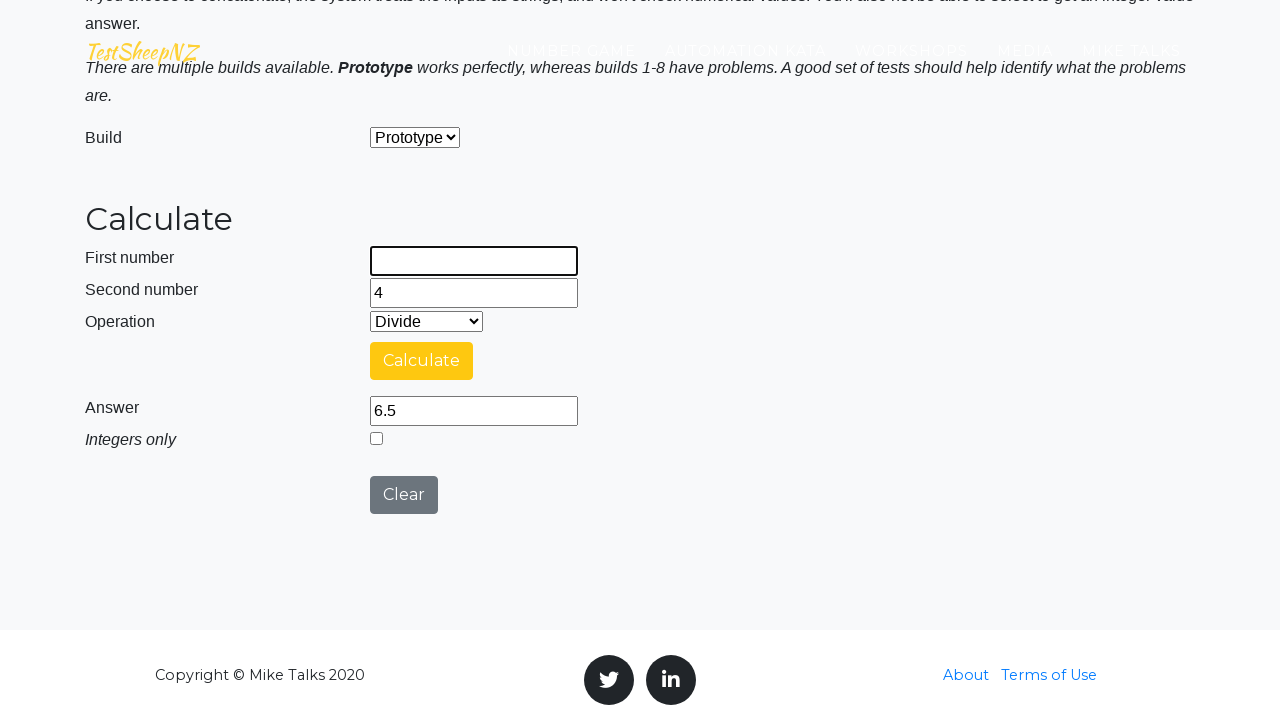

Cleared second number field on #number2Field
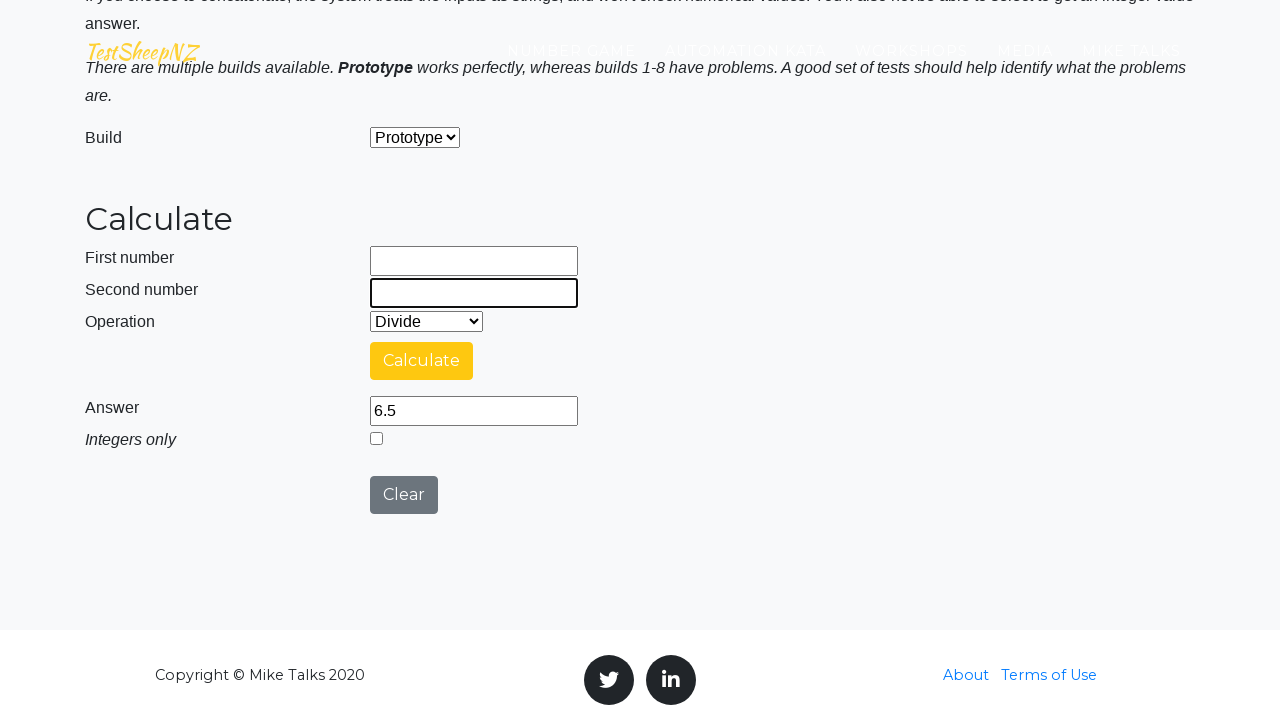

Opened operation dropdown menu at (426, 321) on #selectOperationDropdown
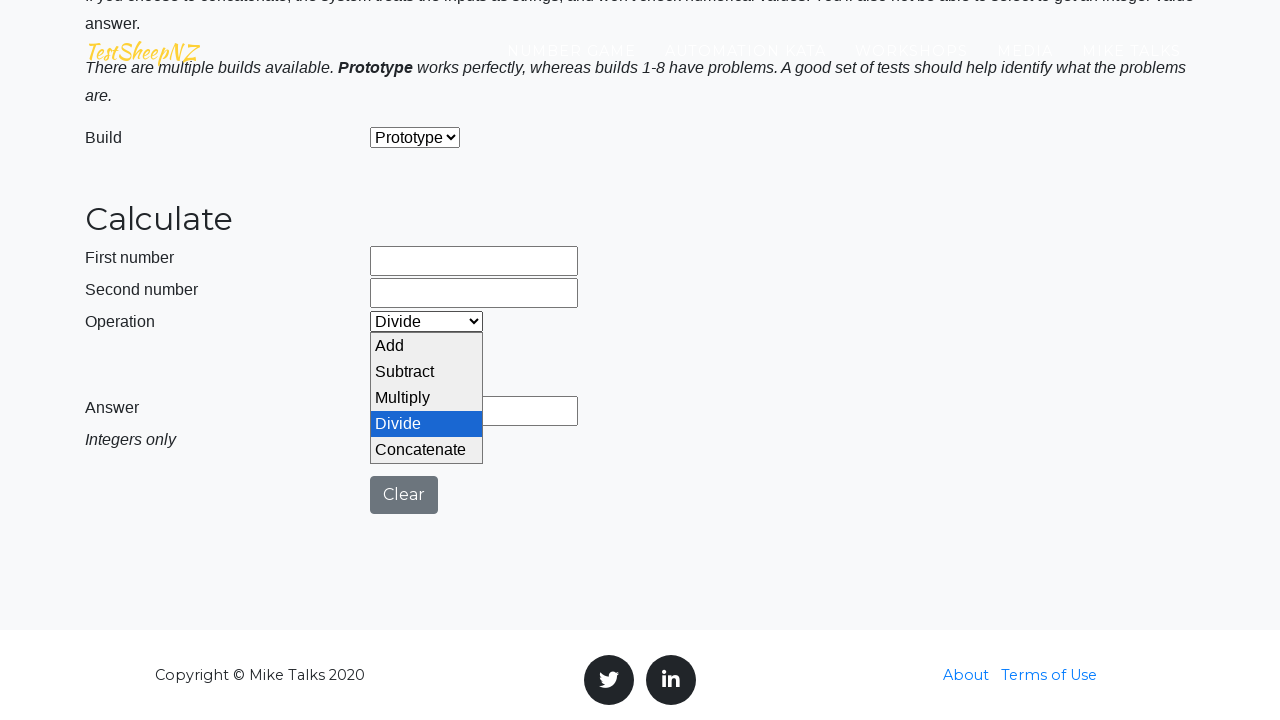

Selected concatenation operation from dropdown on #selectOperationDropdown
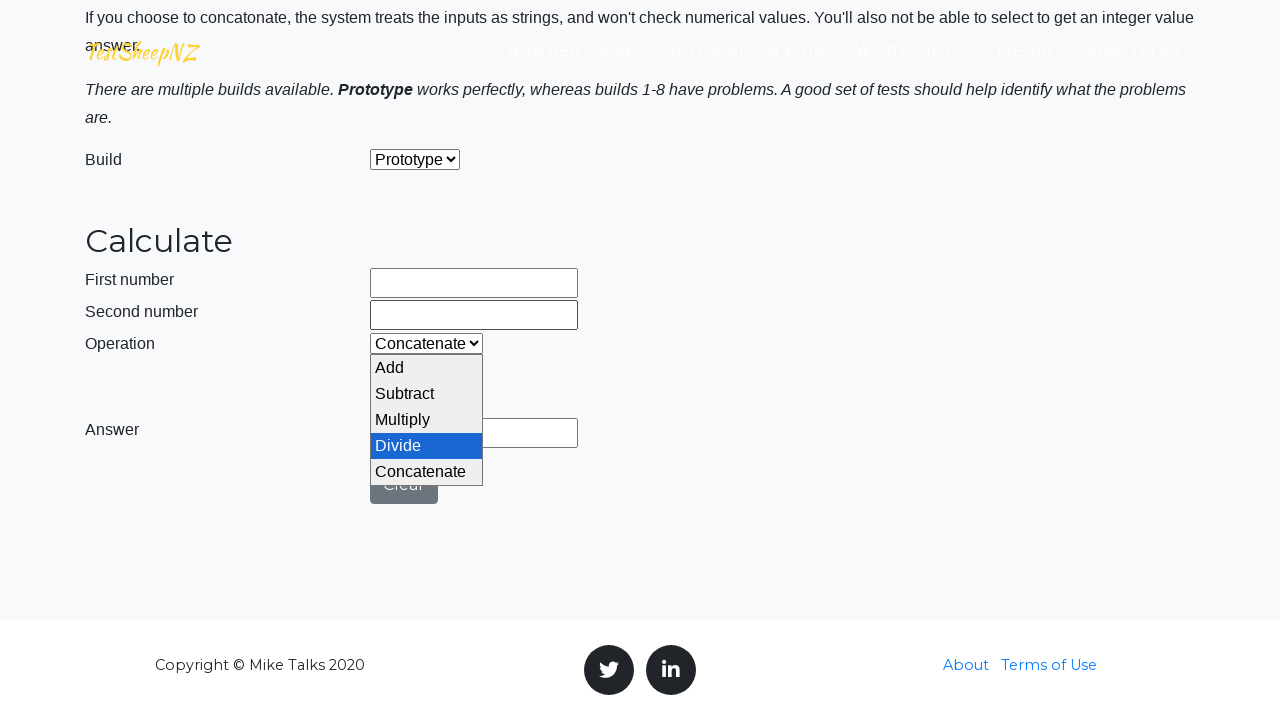

Entered first number (10) for concatenation test on #number1Field
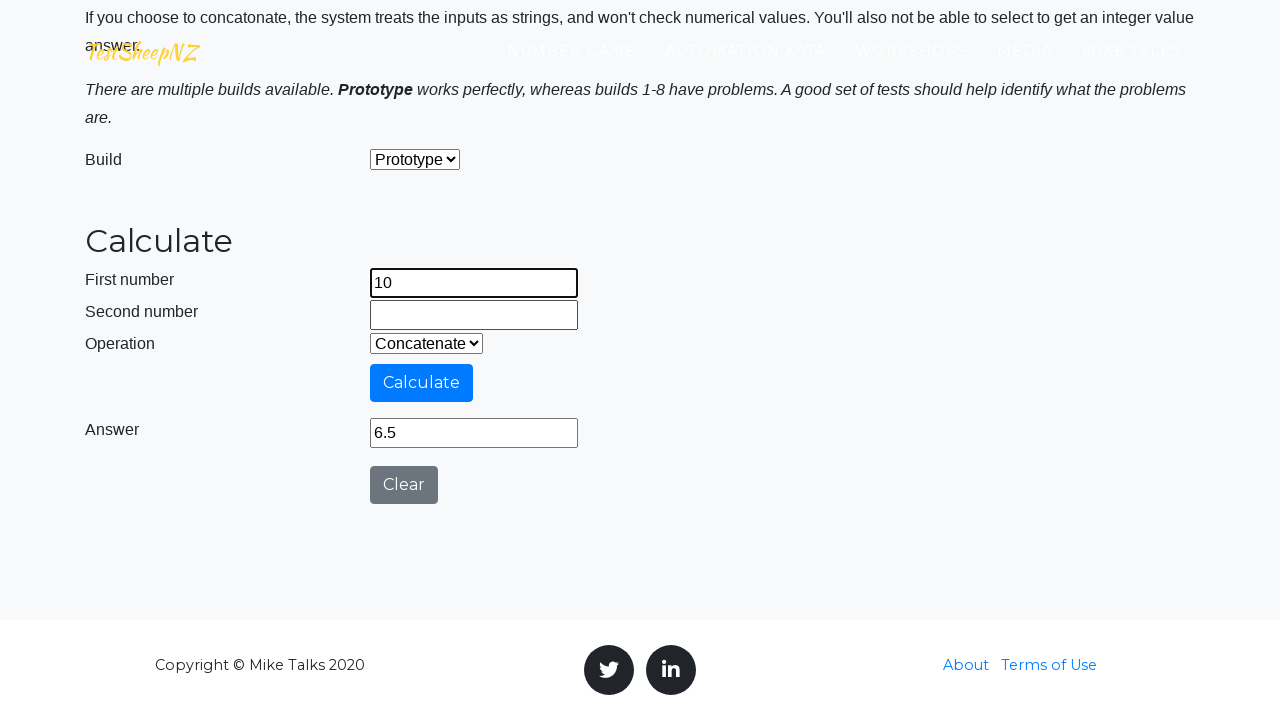

Entered second number (4) for concatenation test on #number2Field
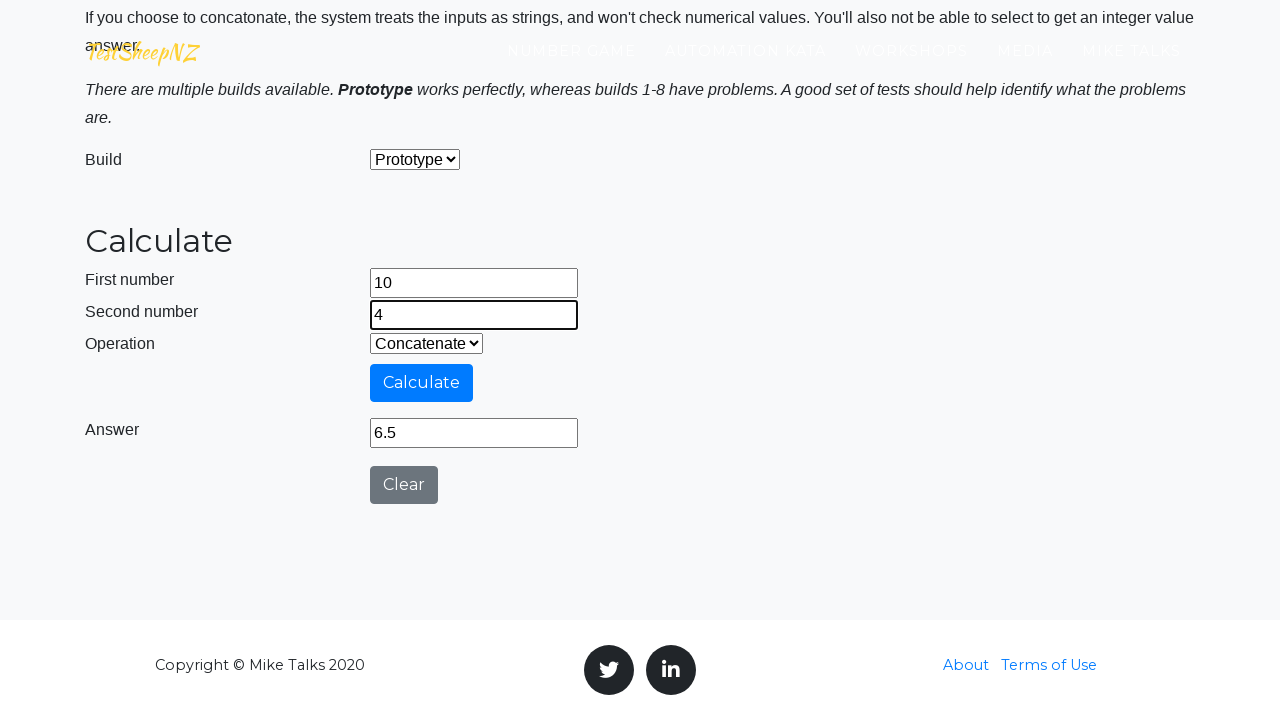

Clicked calculate button for concatenation ('10' + '4' = '104') at (422, 383) on #calculateButton
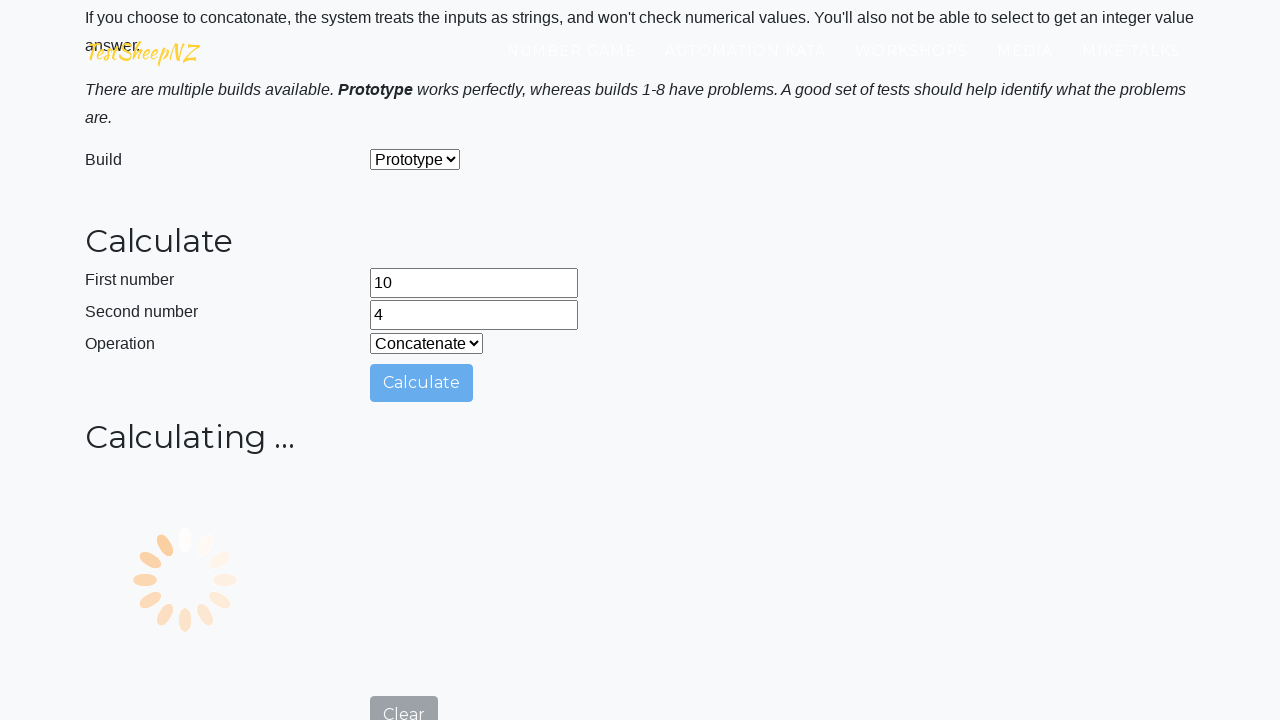

Waited for concatenation result to display
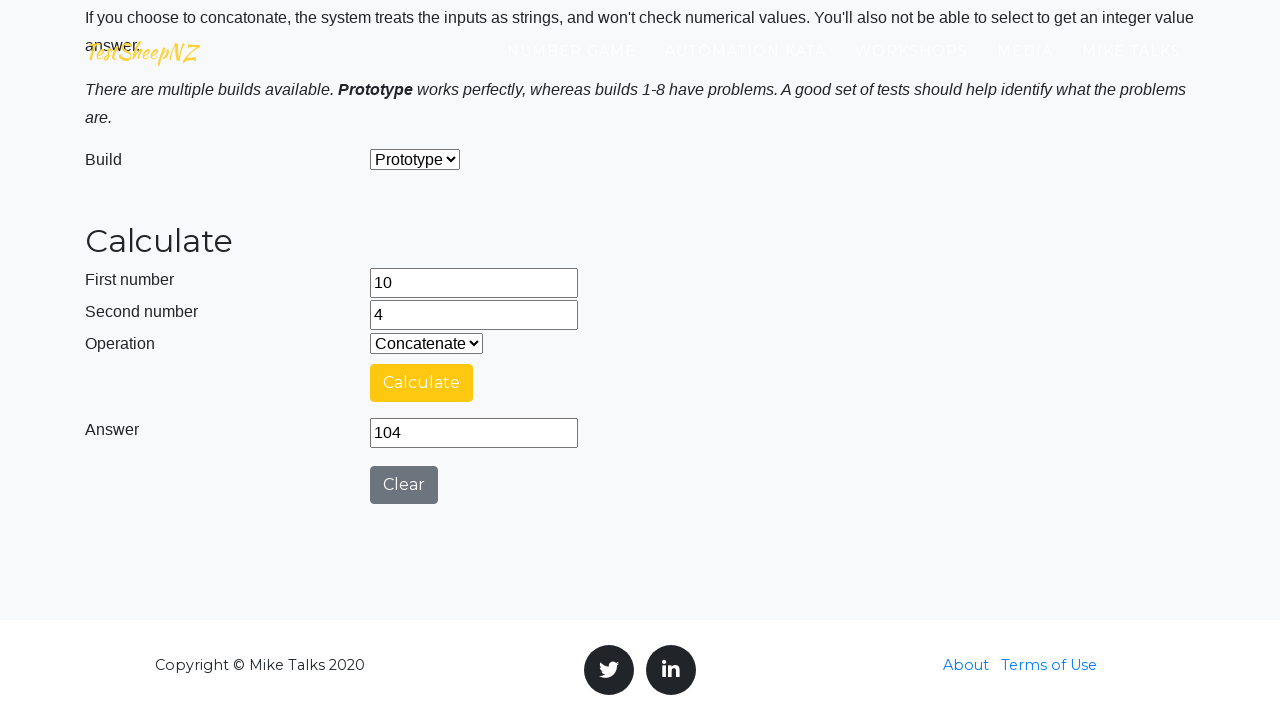

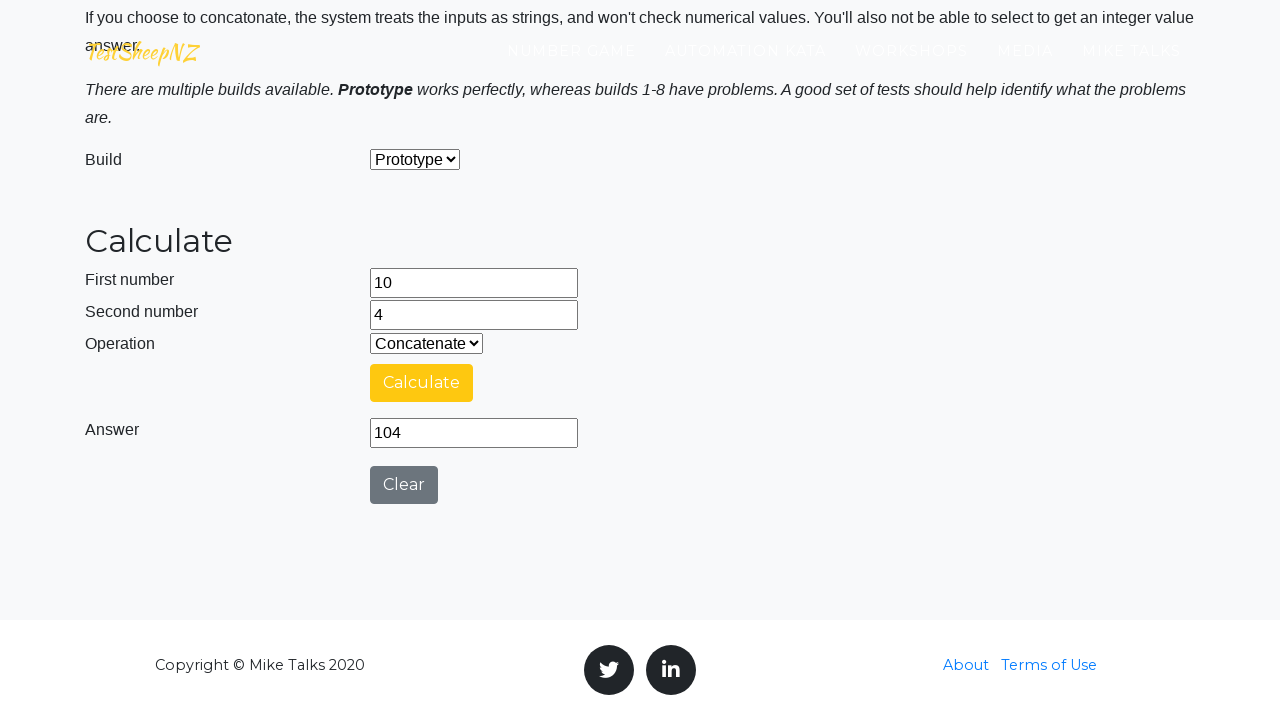